Tests that an item is removed if an empty string is entered during editing

Starting URL: https://demo.playwright.dev/todomvc

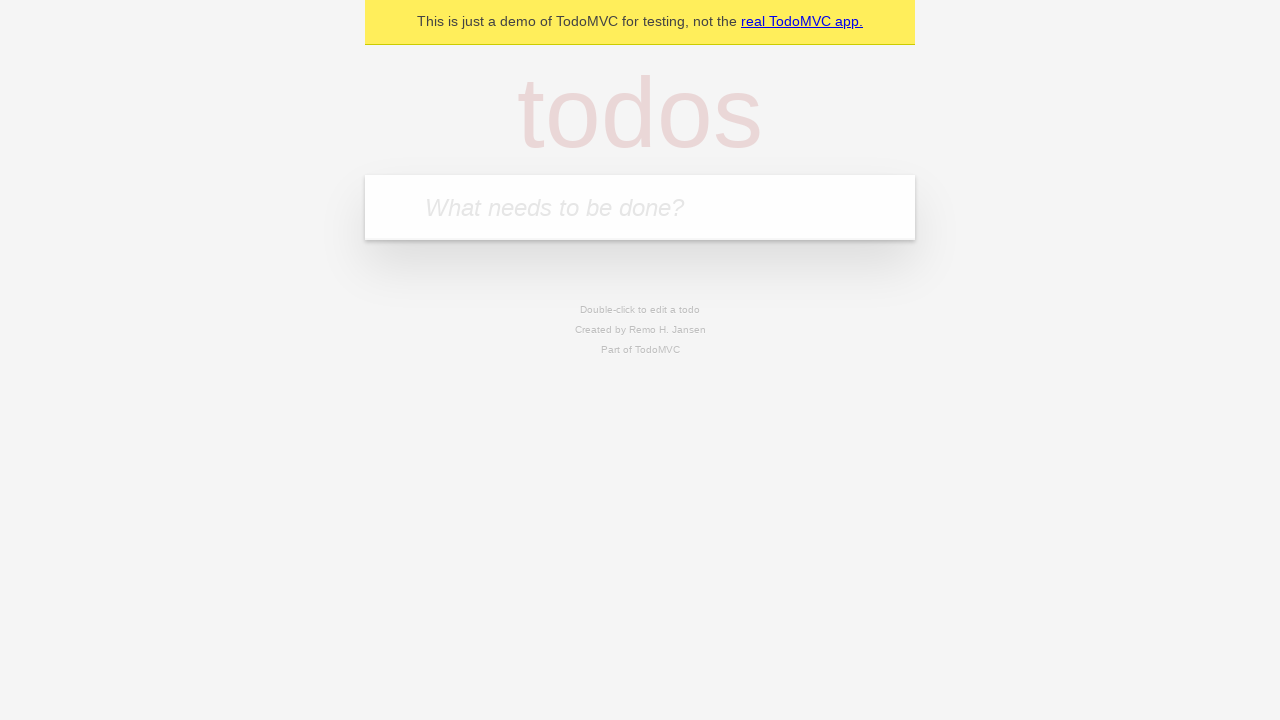

Filled new todo input with 'buy some cheese' on internal:attr=[placeholder="What needs to be done?"i]
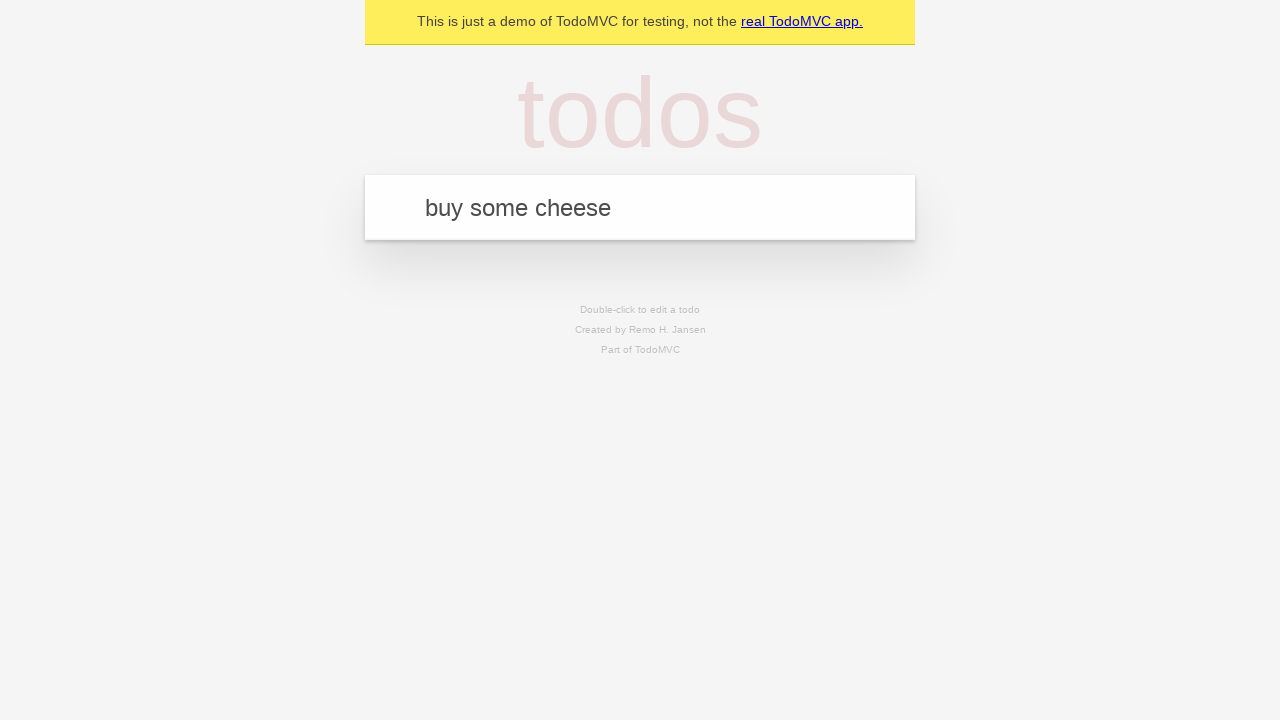

Pressed Enter to create todo 'buy some cheese' on internal:attr=[placeholder="What needs to be done?"i]
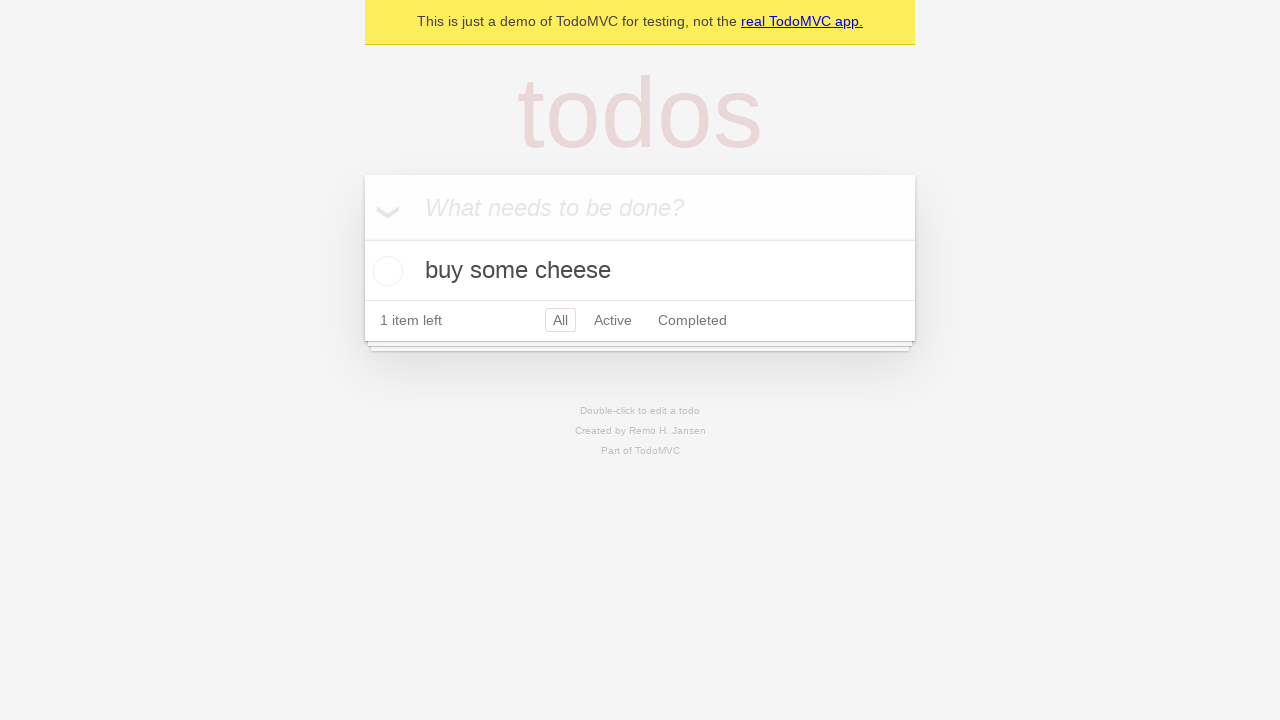

Filled new todo input with 'feed the cat' on internal:attr=[placeholder="What needs to be done?"i]
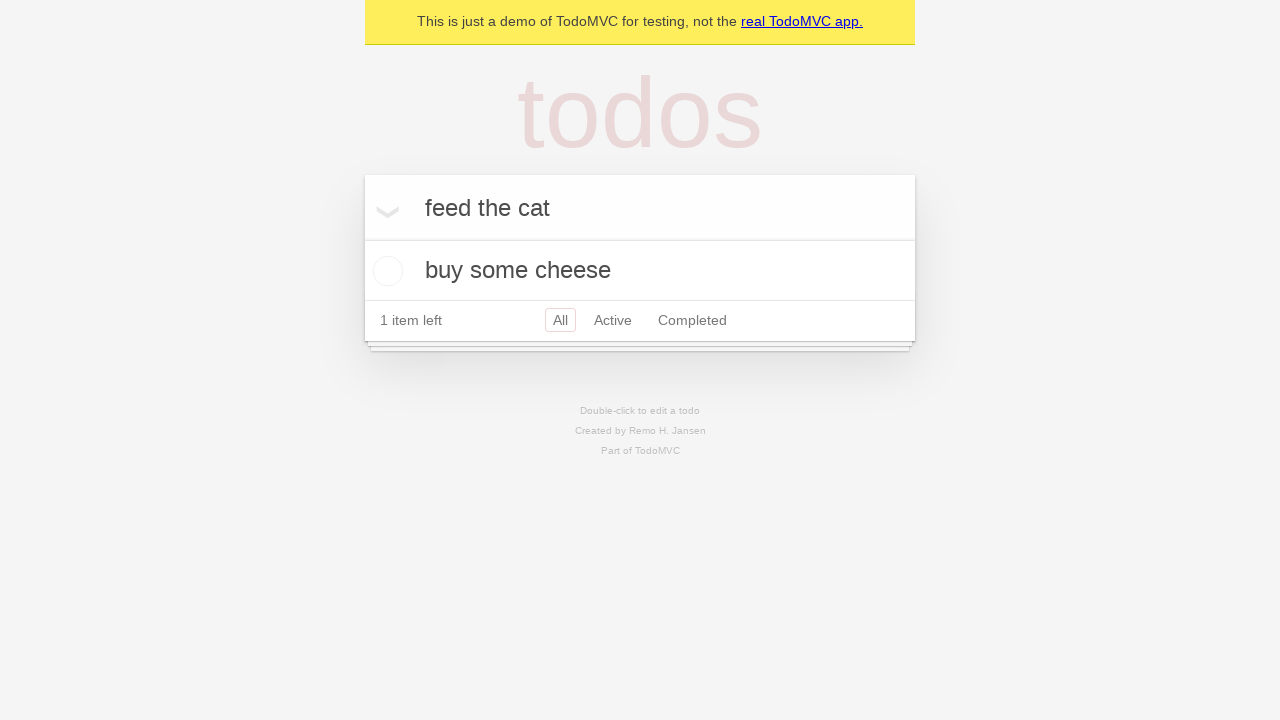

Pressed Enter to create todo 'feed the cat' on internal:attr=[placeholder="What needs to be done?"i]
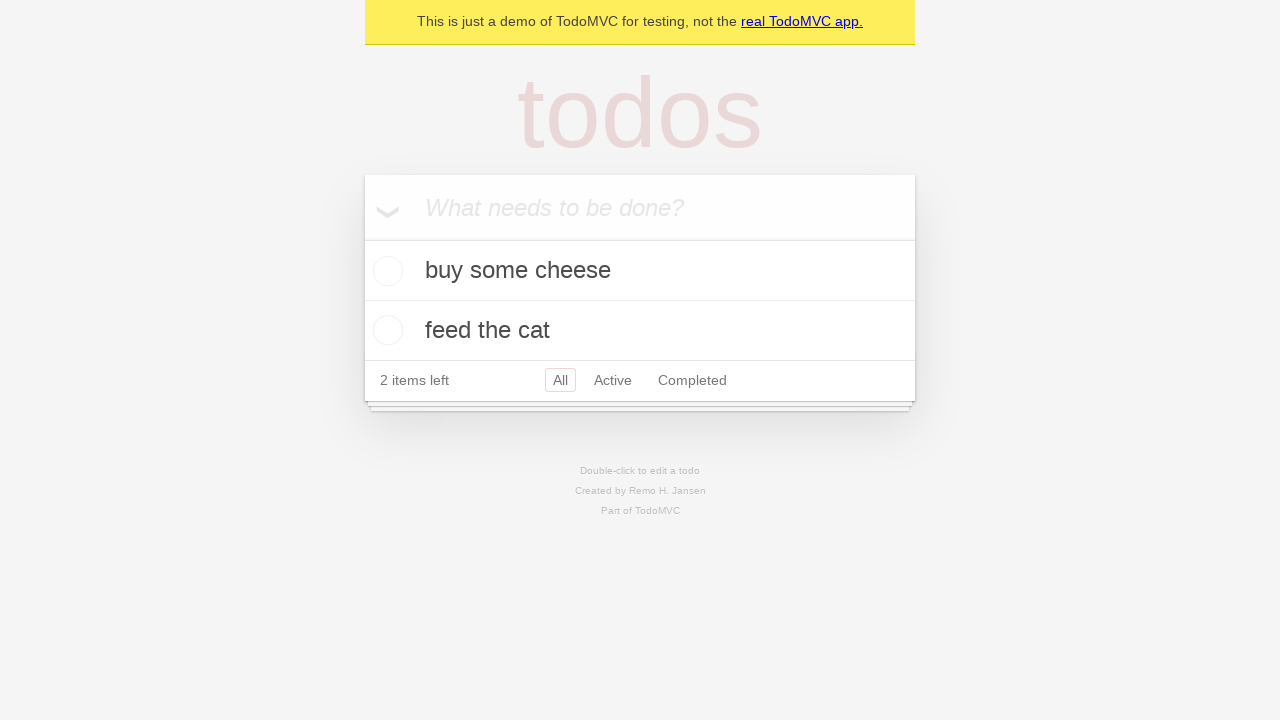

Filled new todo input with 'book a doctors appointment' on internal:attr=[placeholder="What needs to be done?"i]
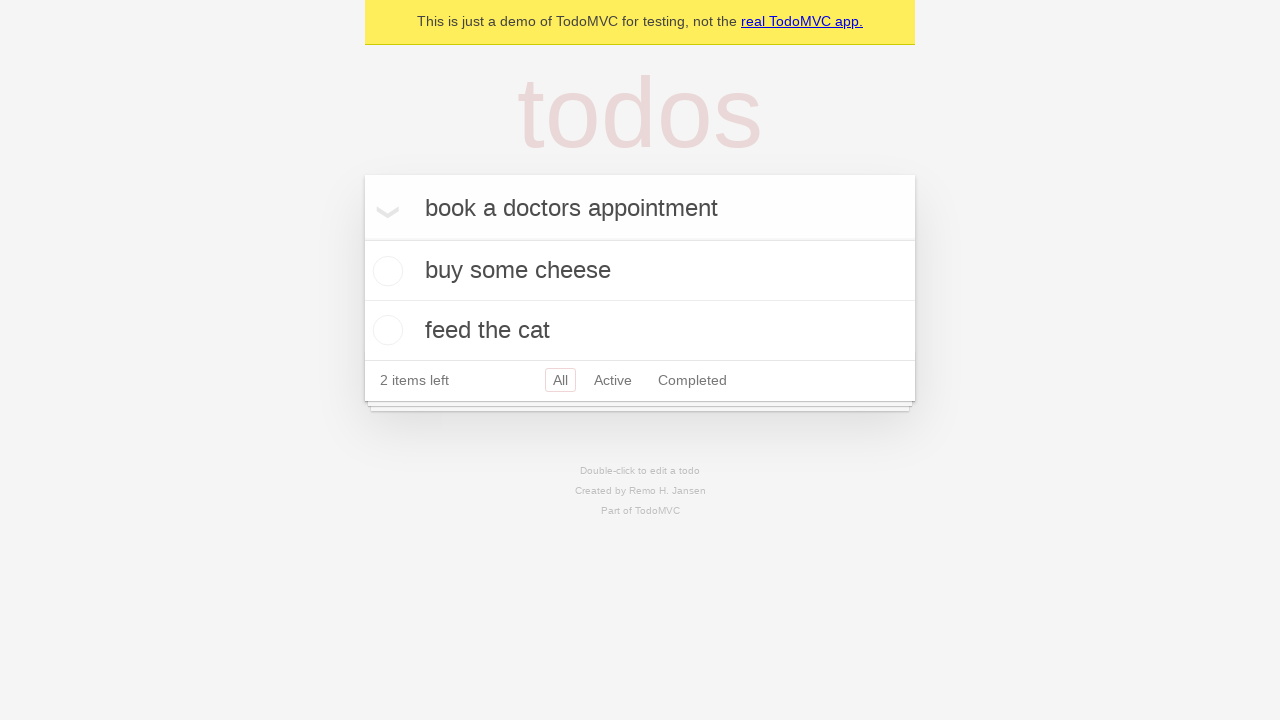

Pressed Enter to create todo 'book a doctors appointment' on internal:attr=[placeholder="What needs to be done?"i]
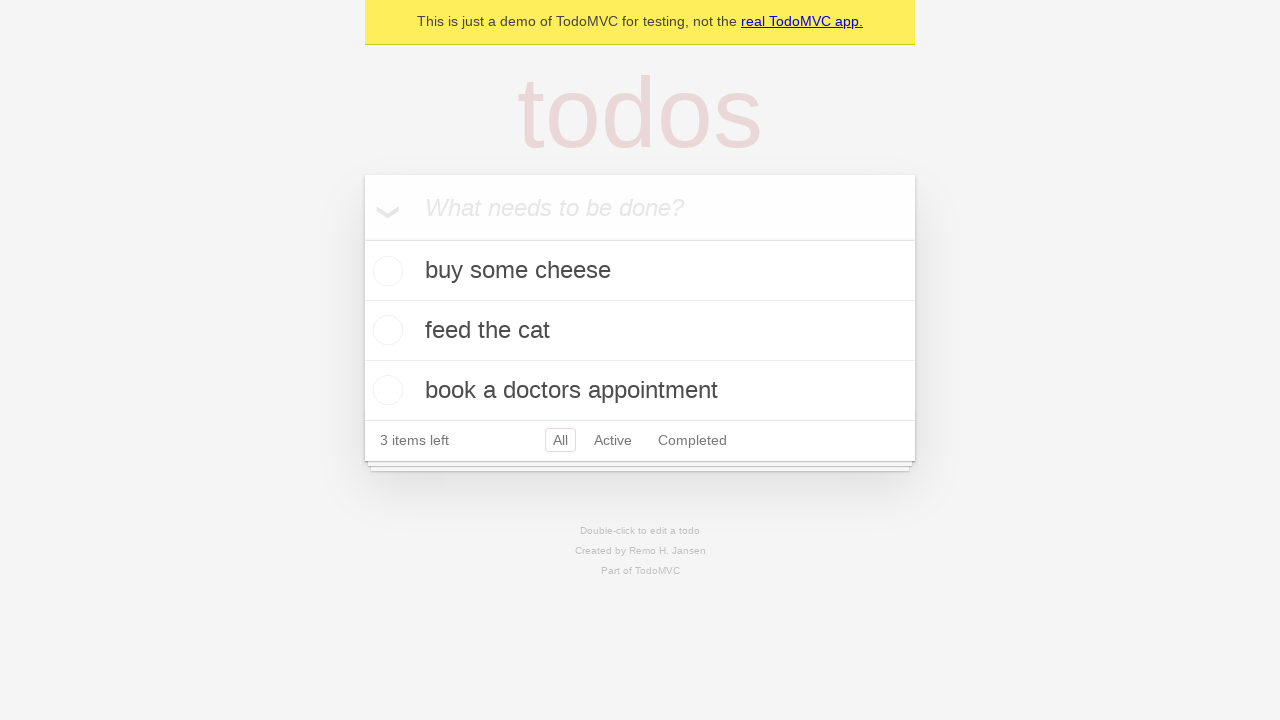

Double-clicked on second todo item to enter edit mode at (640, 331) on internal:testid=[data-testid="todo-item"s] >> nth=1
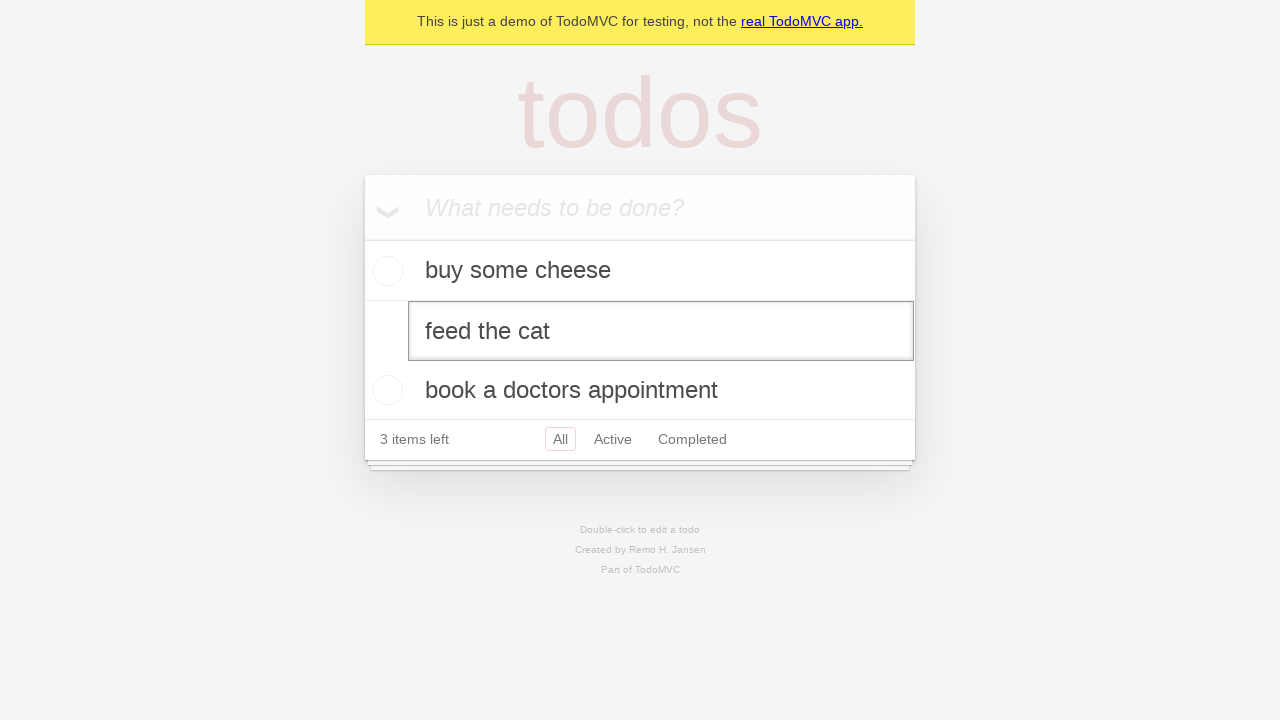

Cleared the text in the edit input field on internal:testid=[data-testid="todo-item"s] >> nth=1 >> internal:role=textbox[nam
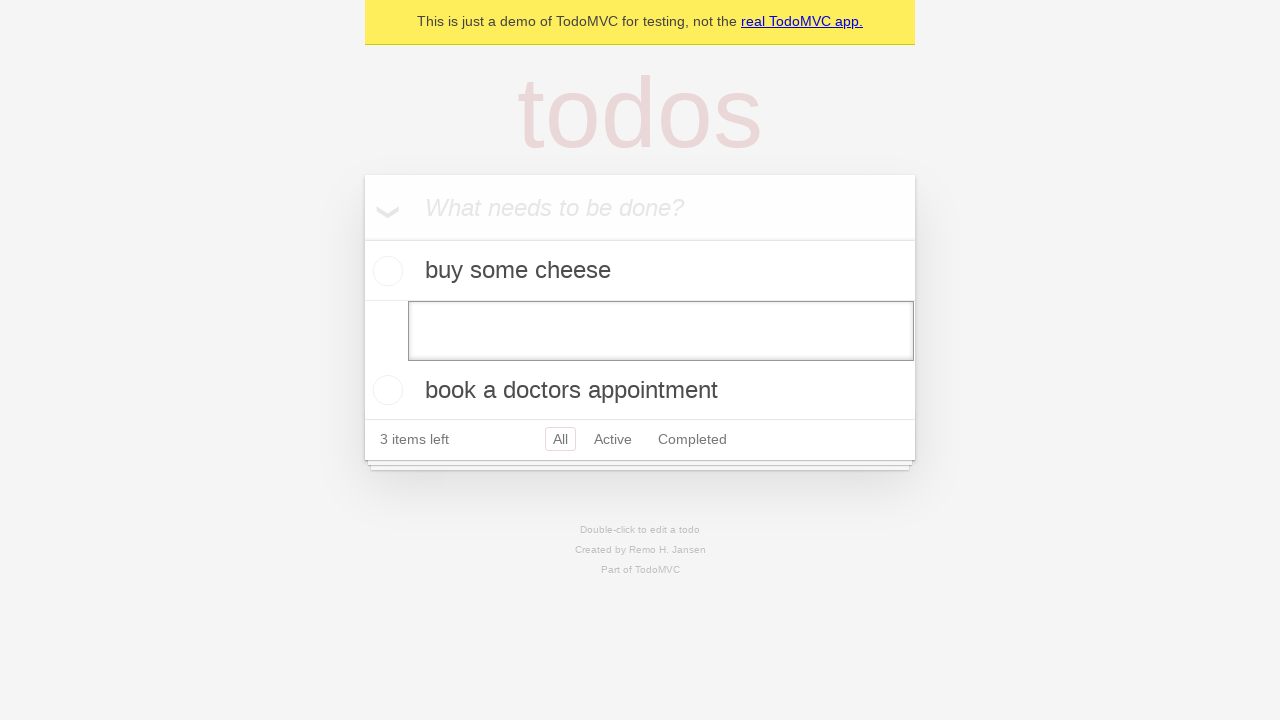

Pressed Enter to confirm empty text entry, triggering item removal on internal:testid=[data-testid="todo-item"s] >> nth=1 >> internal:role=textbox[nam
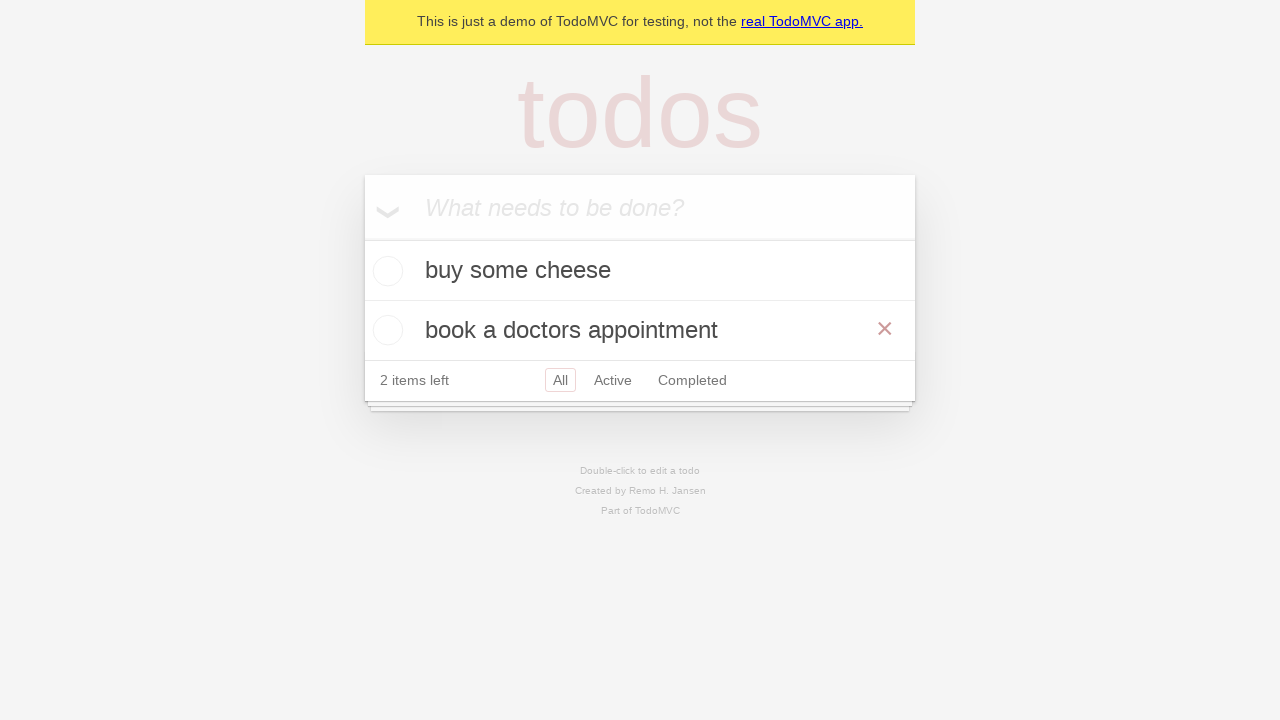

Waited for item to be removed from the list
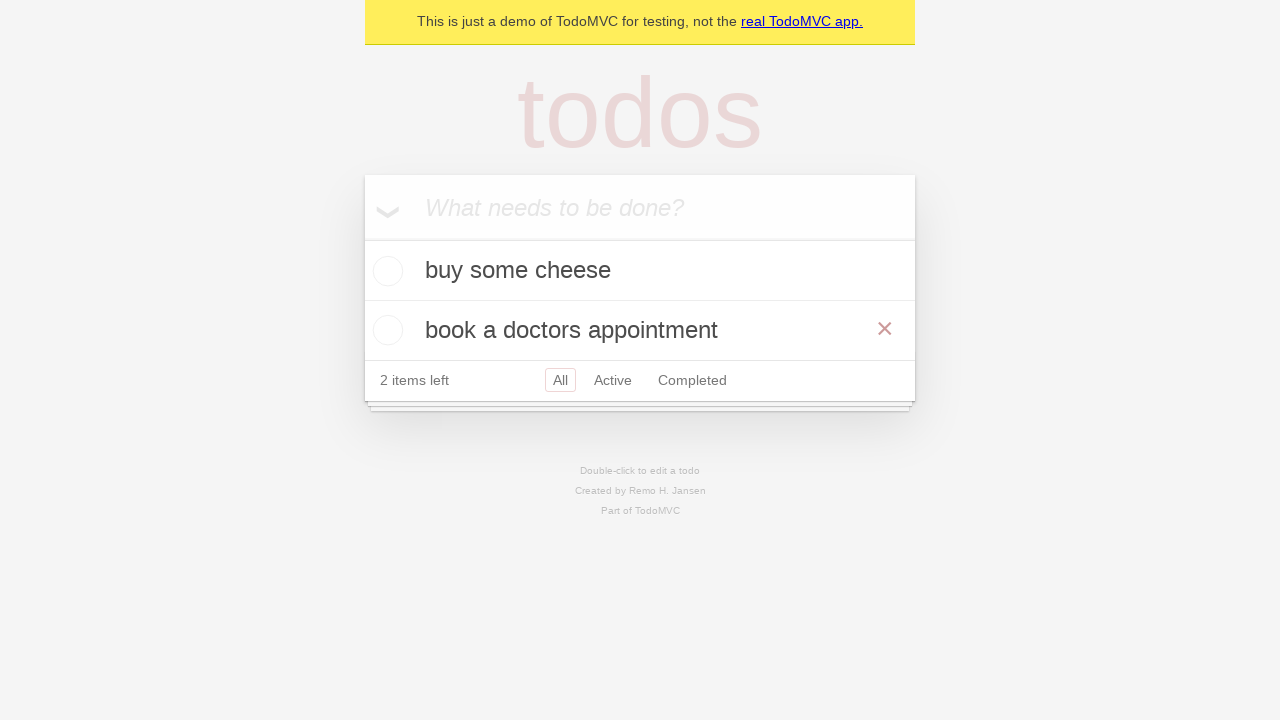

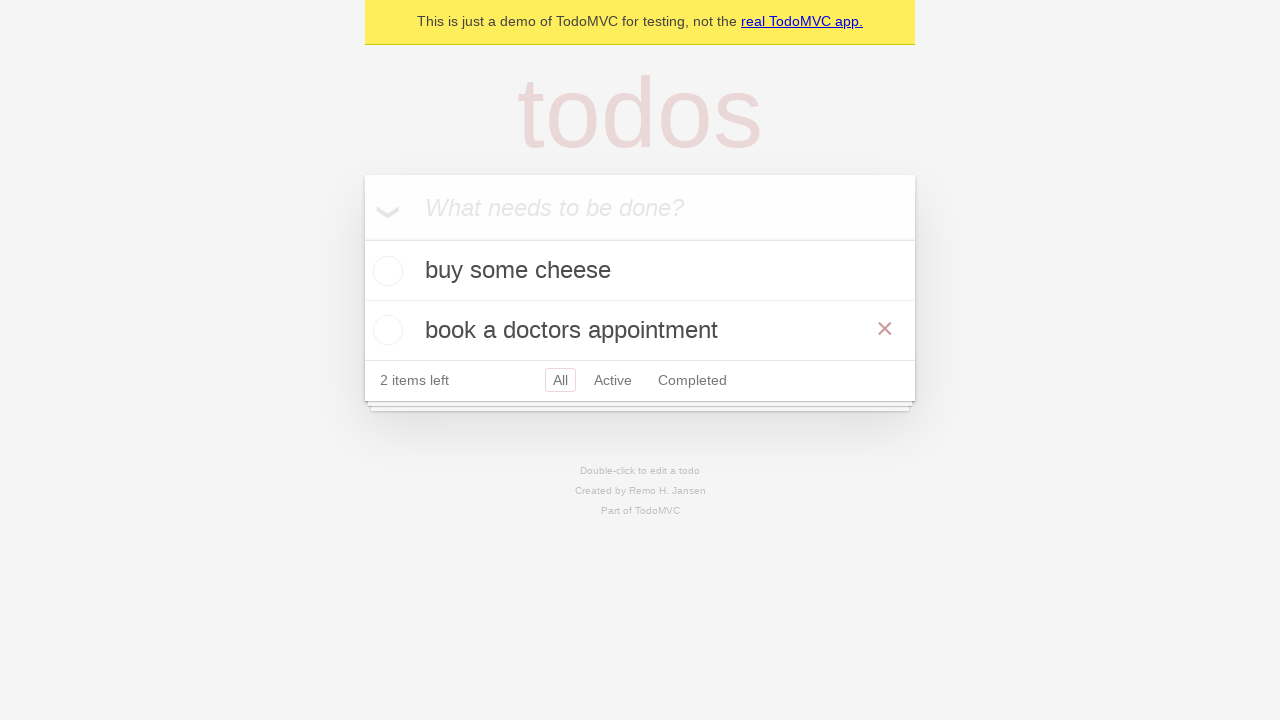